Tests custom radio button selection on a Google Form by clicking the "Cần Thơ" option

Starting URL: https://docs.google.com/forms/d/e/1FAIpQLSfiypnd69zhuDkjKgqvpID9kwO29UCzeCVrGGtbNPZXQok0jA/viewform

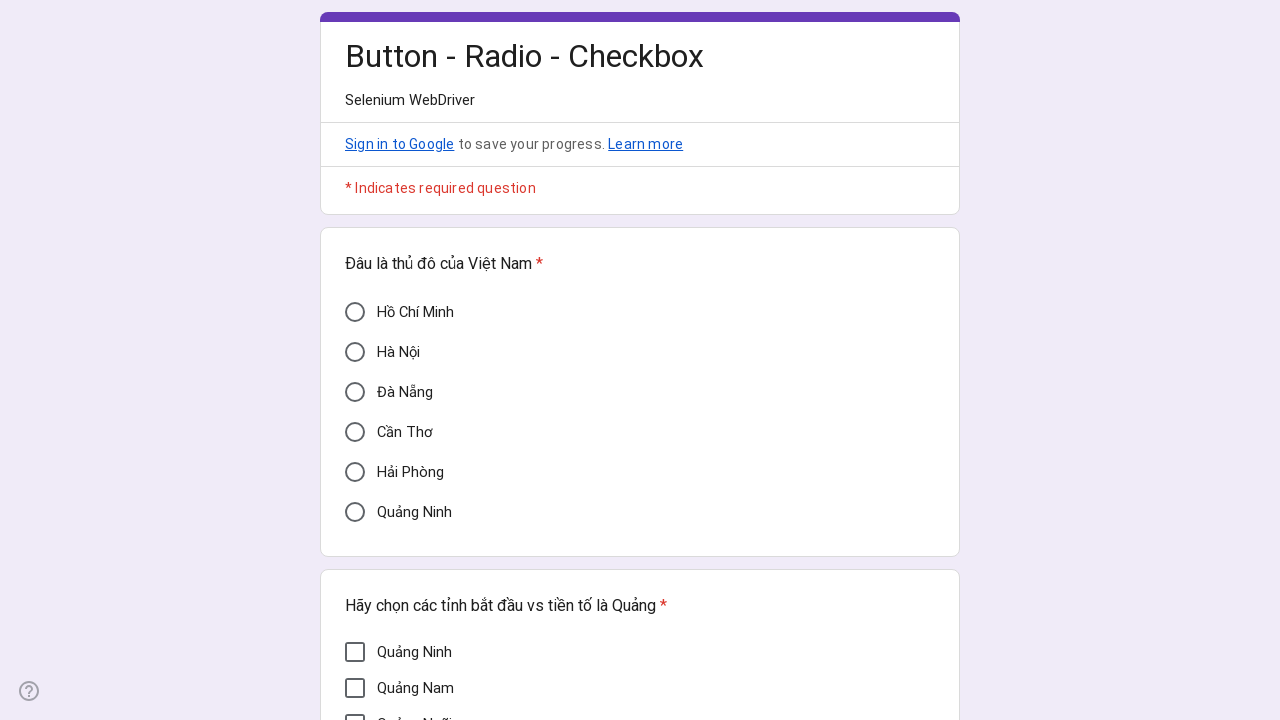

Waited for 'Cần Thơ' custom radio button to be present in the form
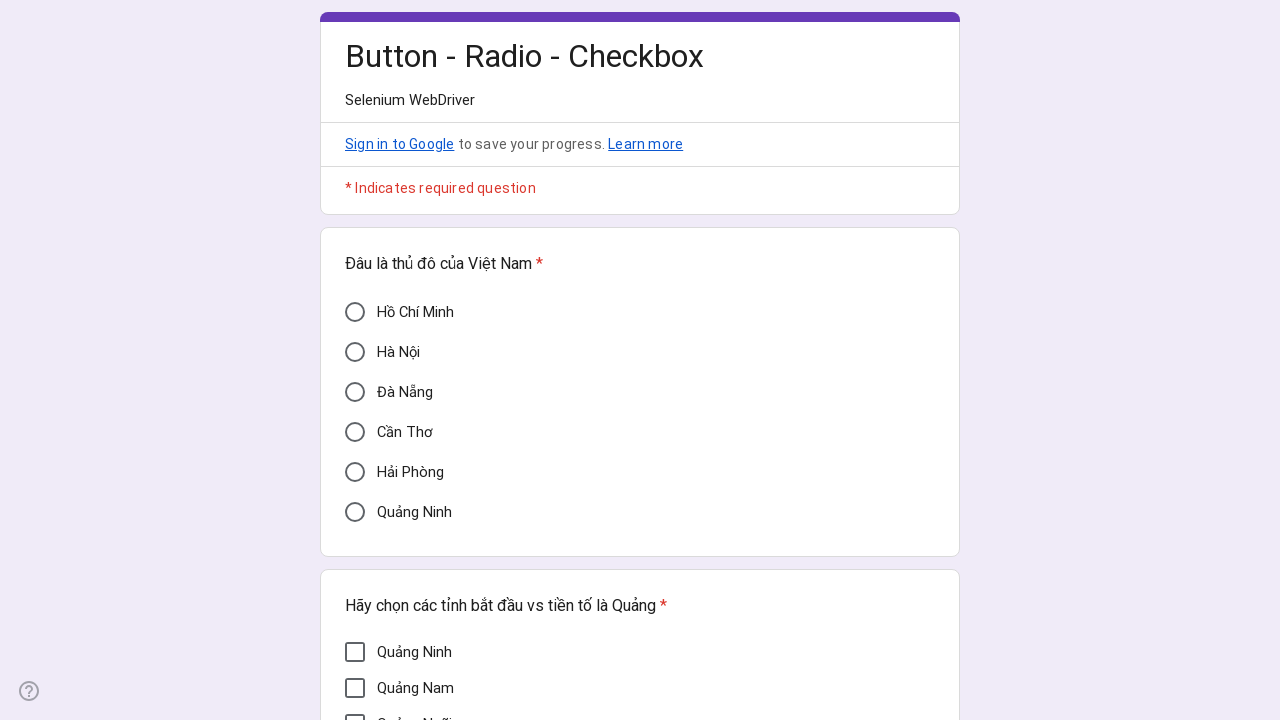

Clicked on 'Cần Thơ' custom radio button using JavaScript evaluation
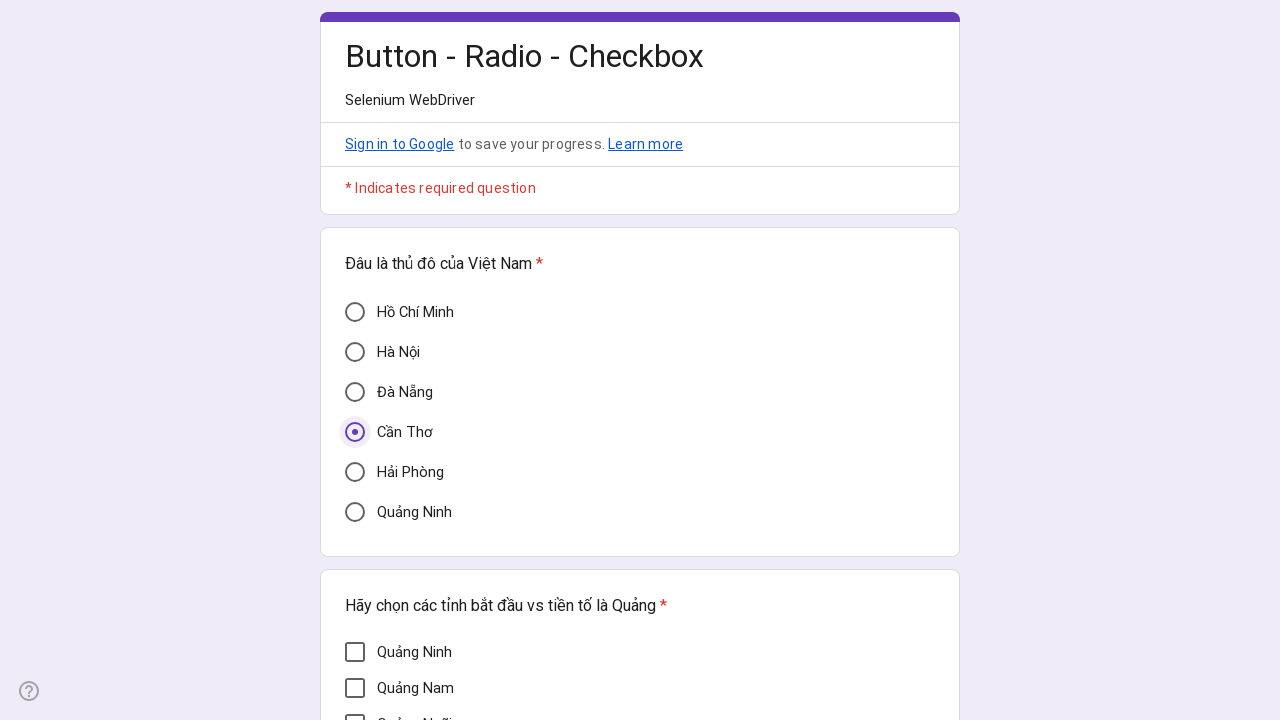

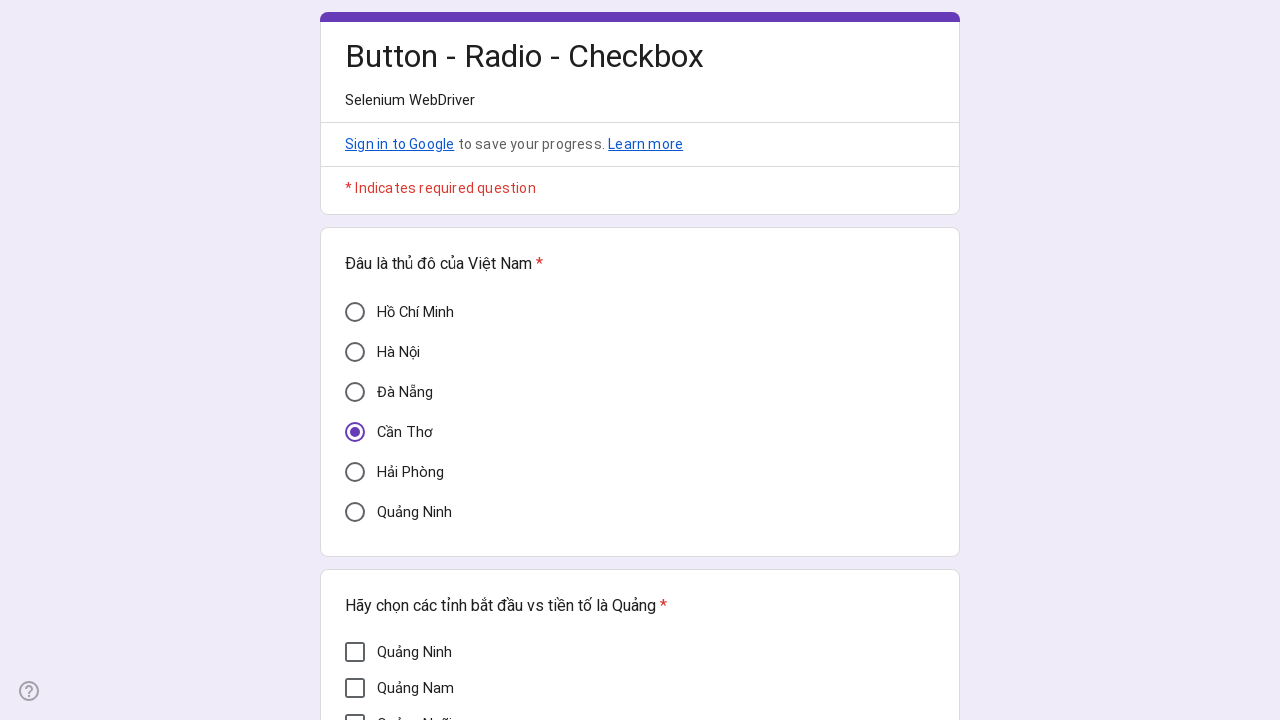